Tests that financial calculations are preserved within an acceptable variance after replacing generic properties with real listings.

Starting URL: https://frameworkrealestatesolutions.com/portfolio-simulator-v3.html

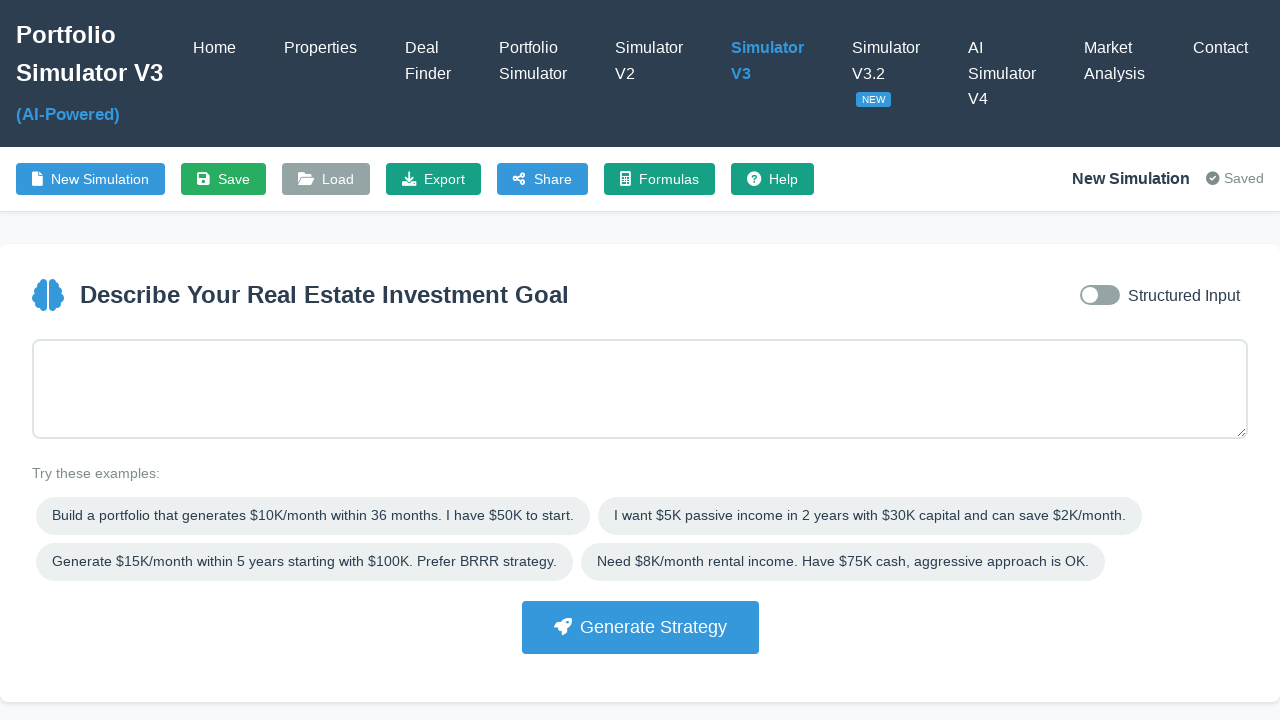

Portfolio Simulator V3 page loaded
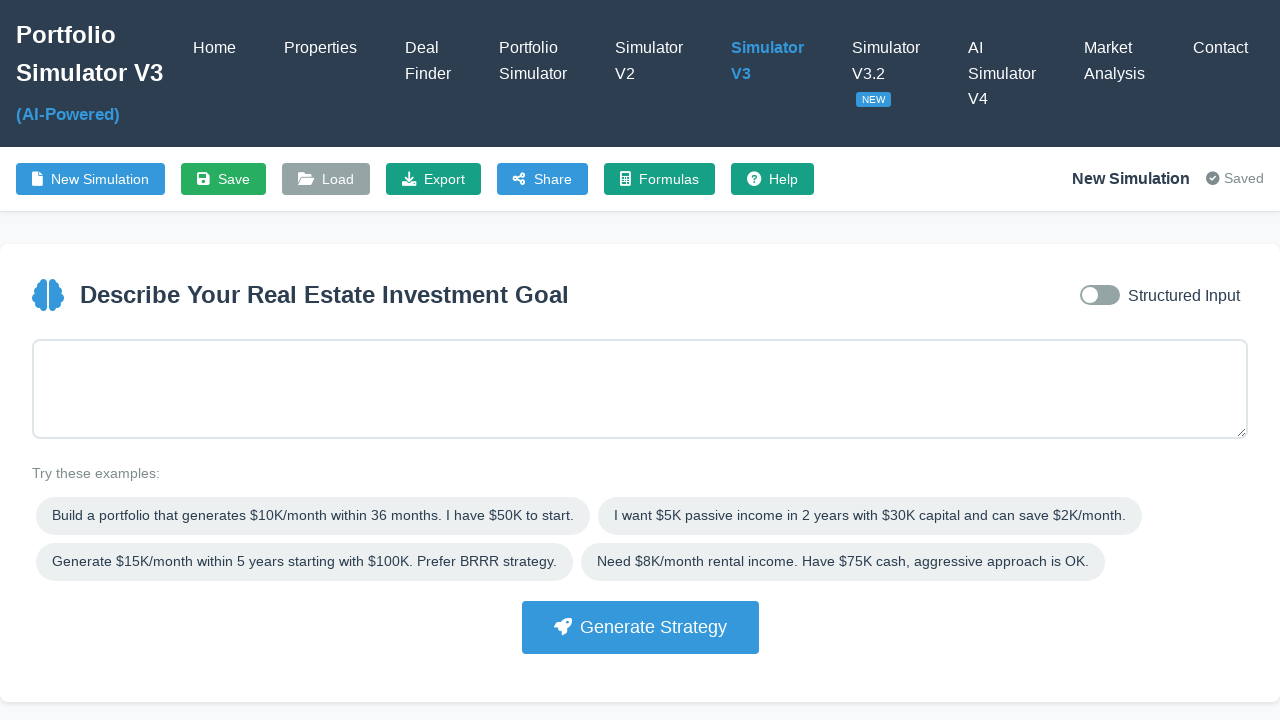

Switched to structured input mode at (1100, 295) on #inputModeToggle
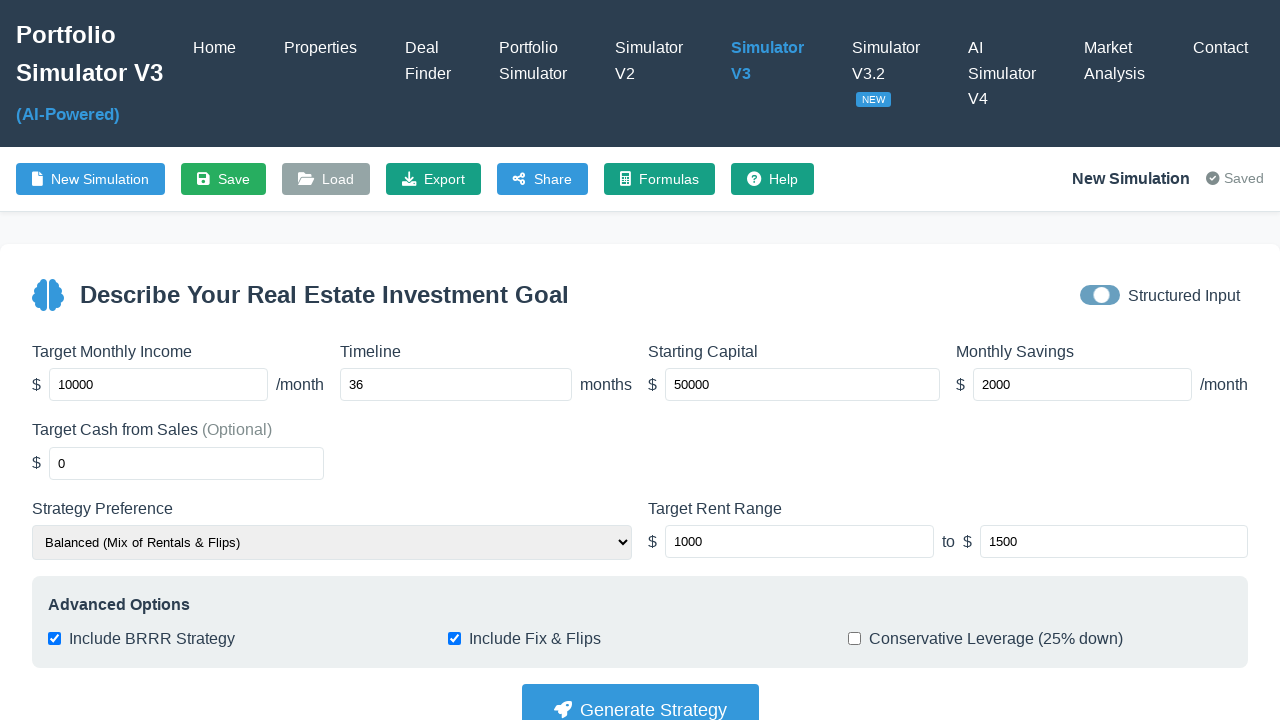

Set target income to 3000 on #targetIncome
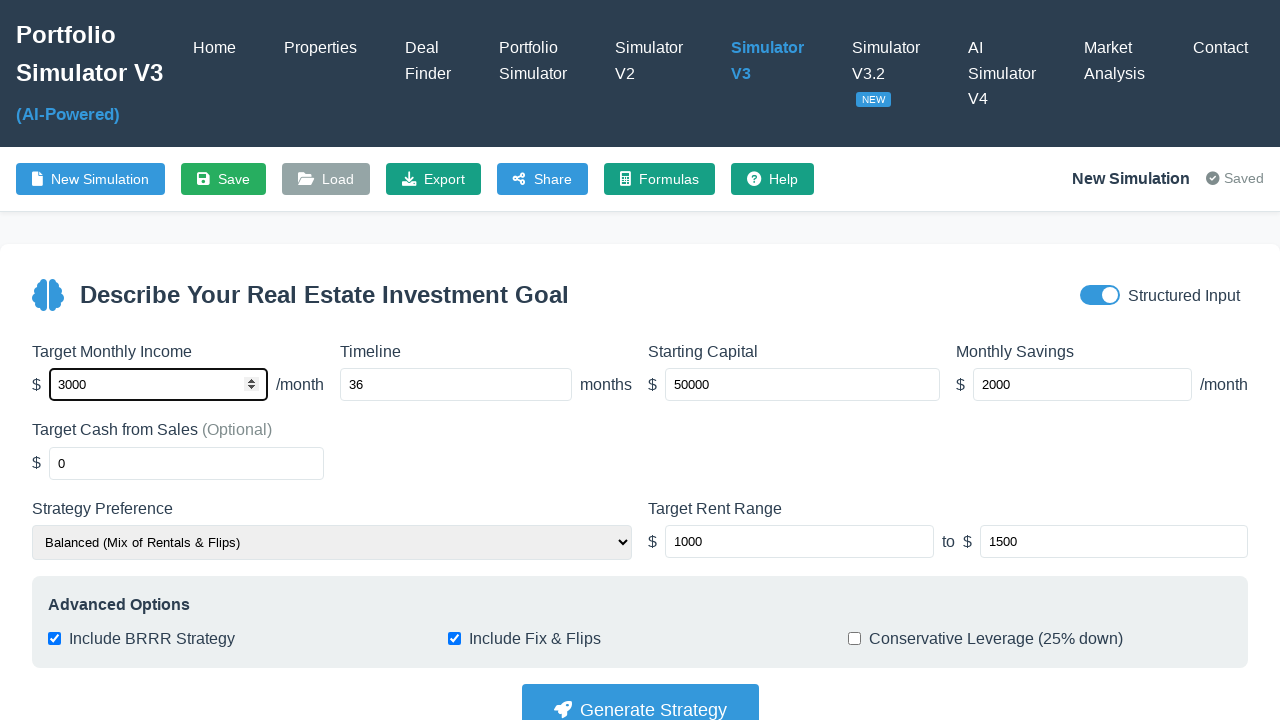

Set timeline to 24 months on #timeline
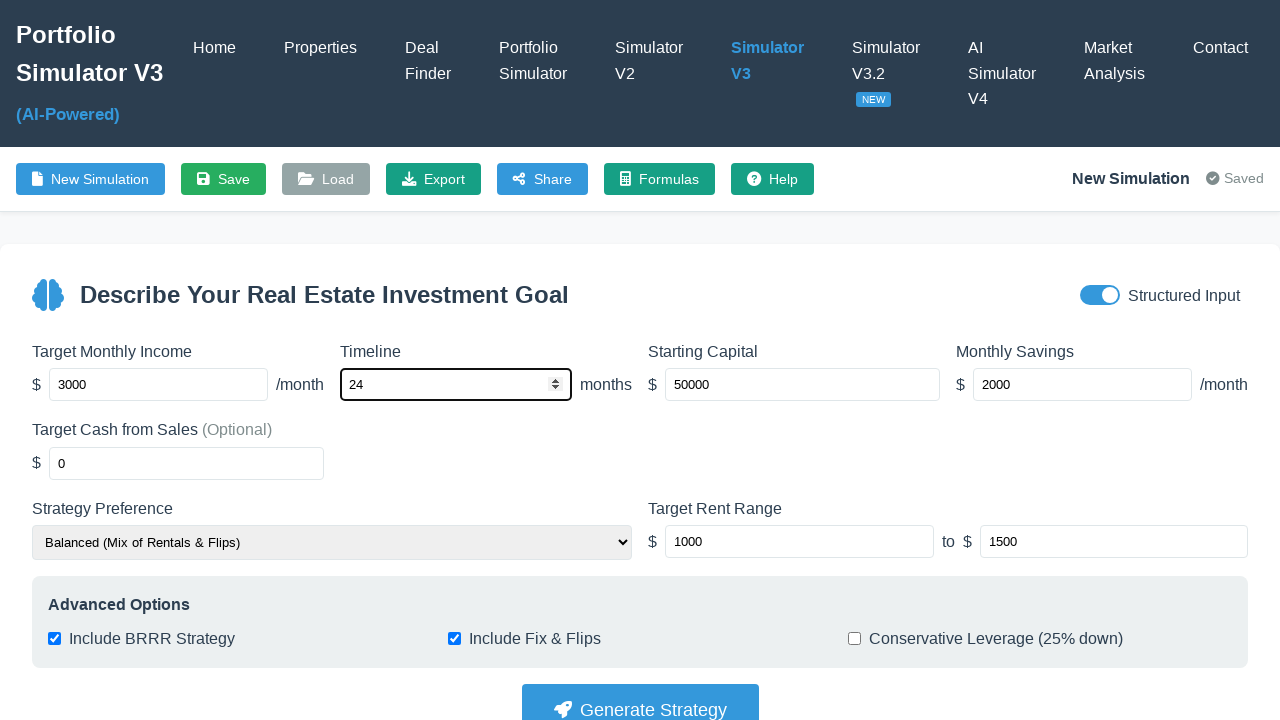

Set starting capital to 60000 on #startingCapital
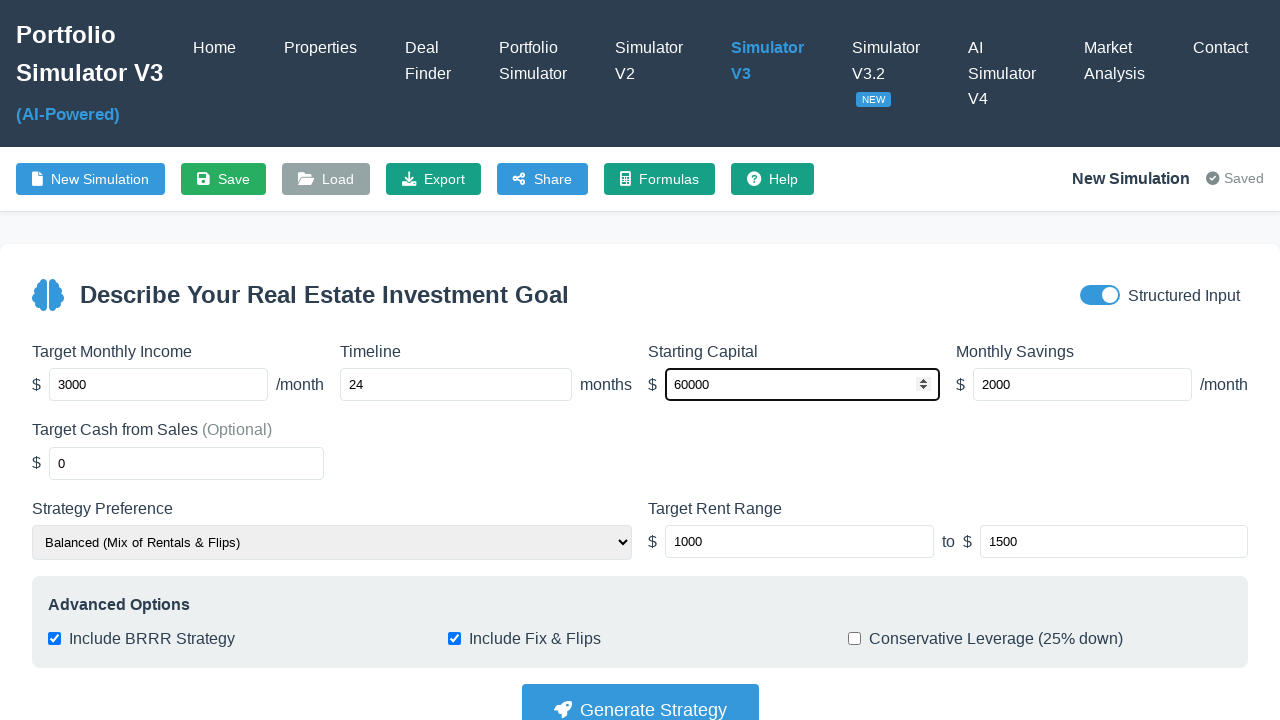

Clicked Generate Strategy button at (640, 694) on button:has-text("Generate Strategy")
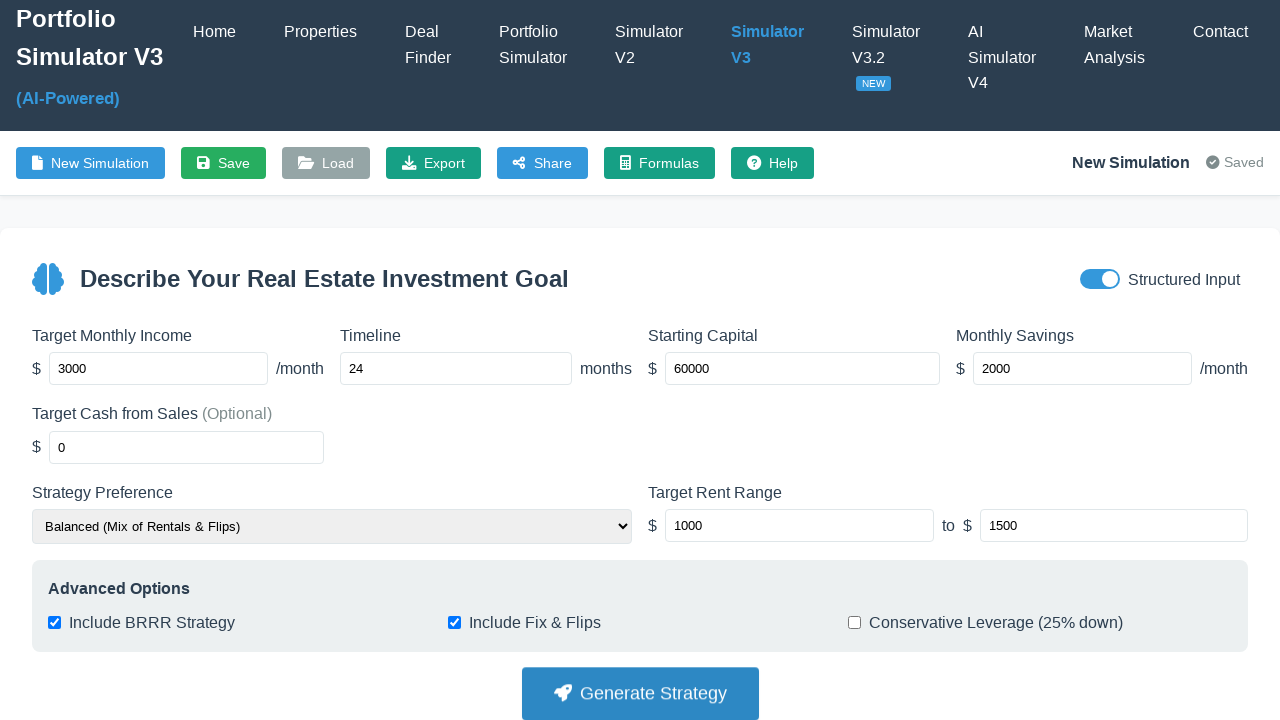

Strategy card appeared
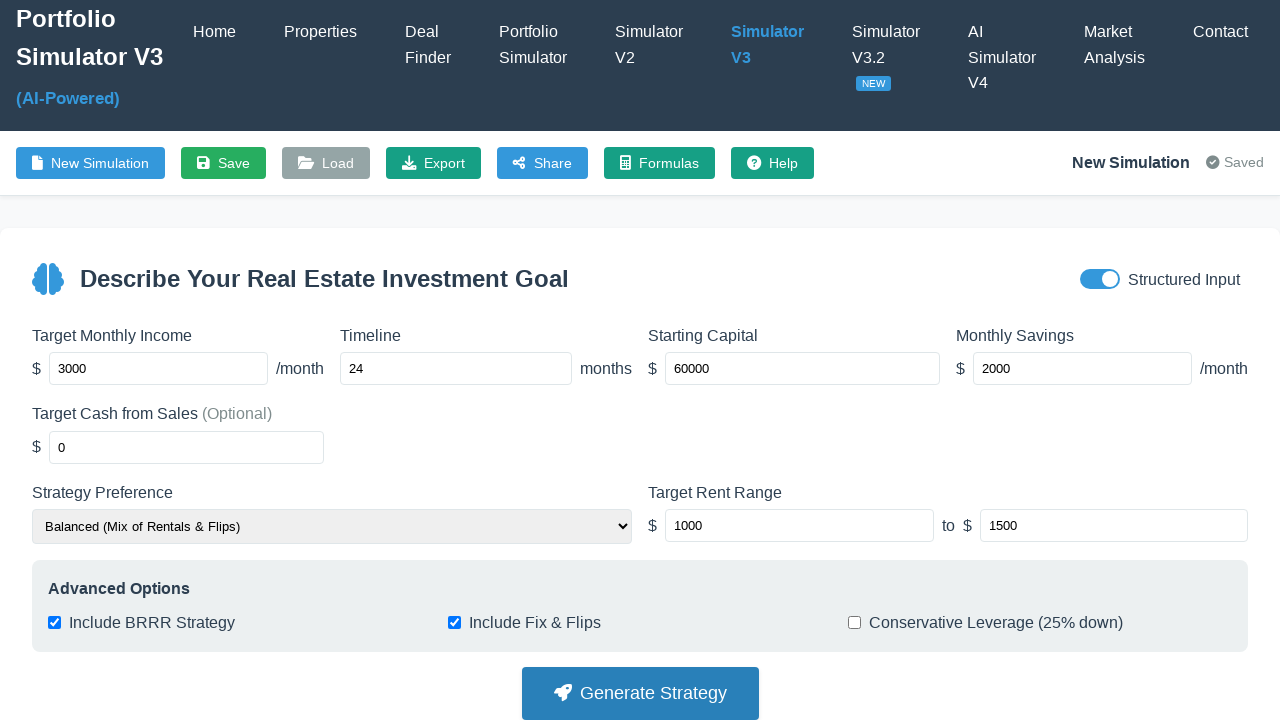

Clicked first strategy card at (227, 505) on .strategy-card >> nth=0
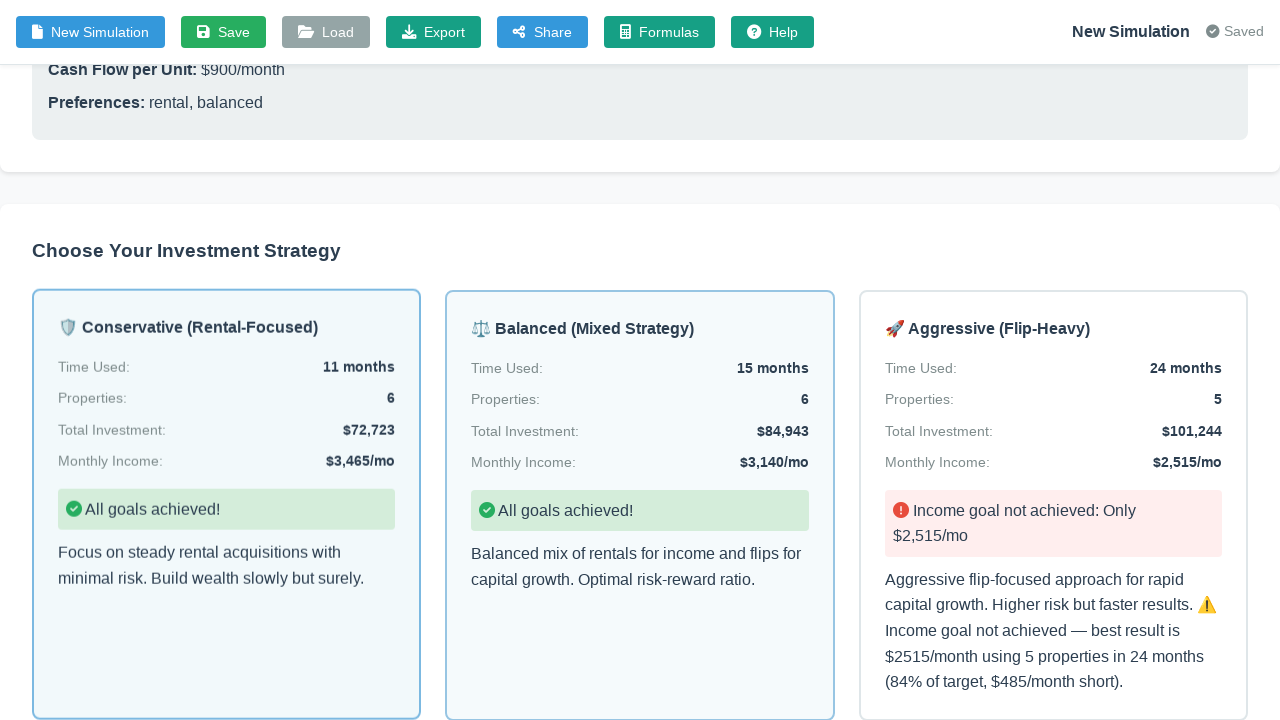

Timeline table loaded
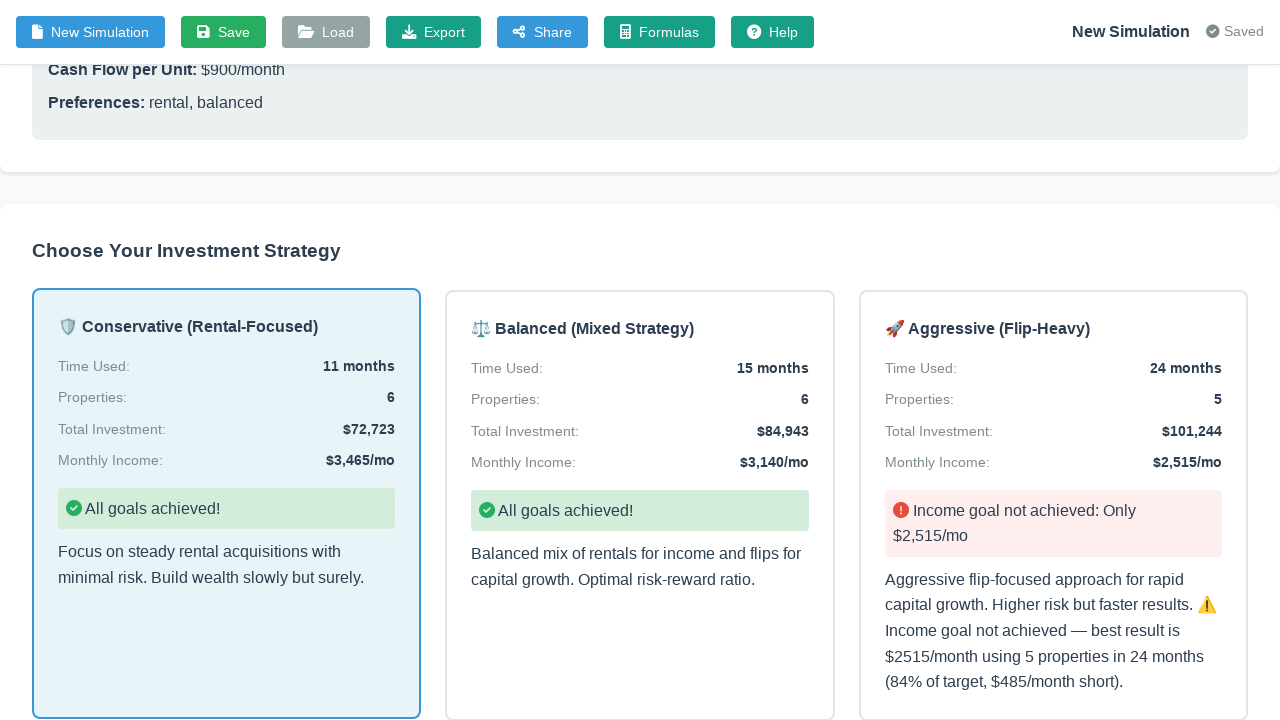

Monthly income element loaded
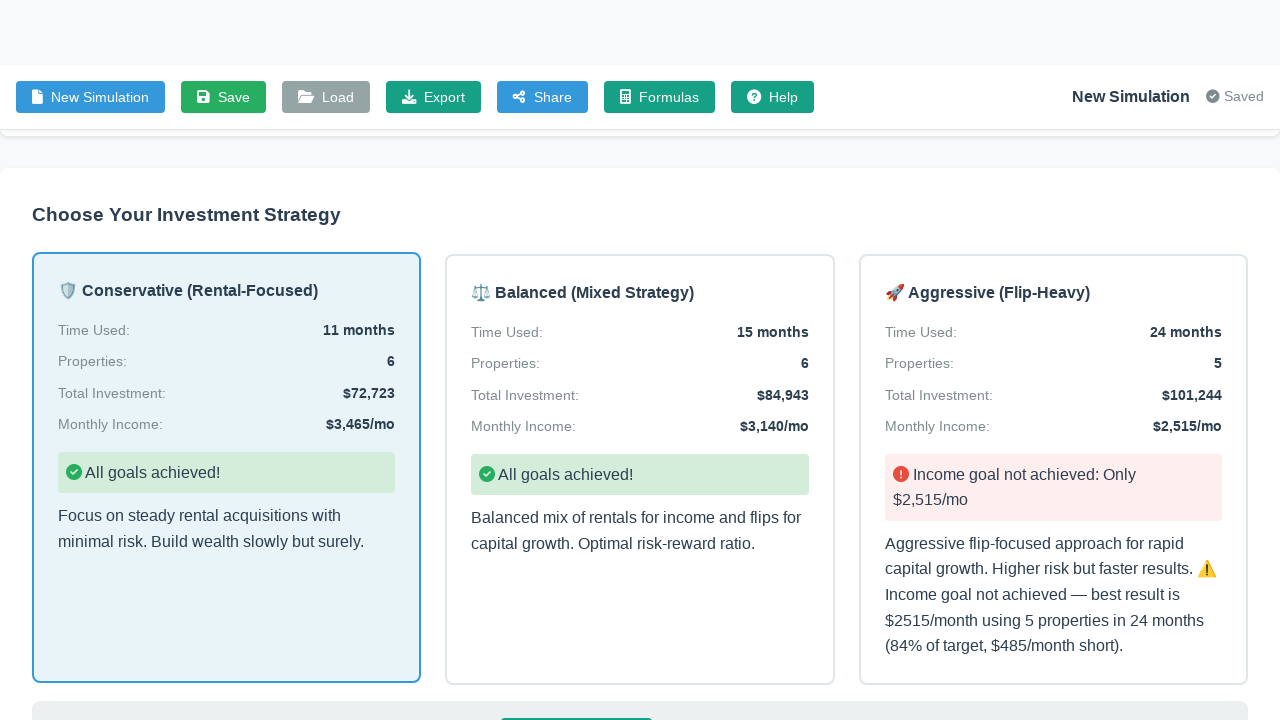

Enabled use real listings option at (58, 710) on #useRealListings
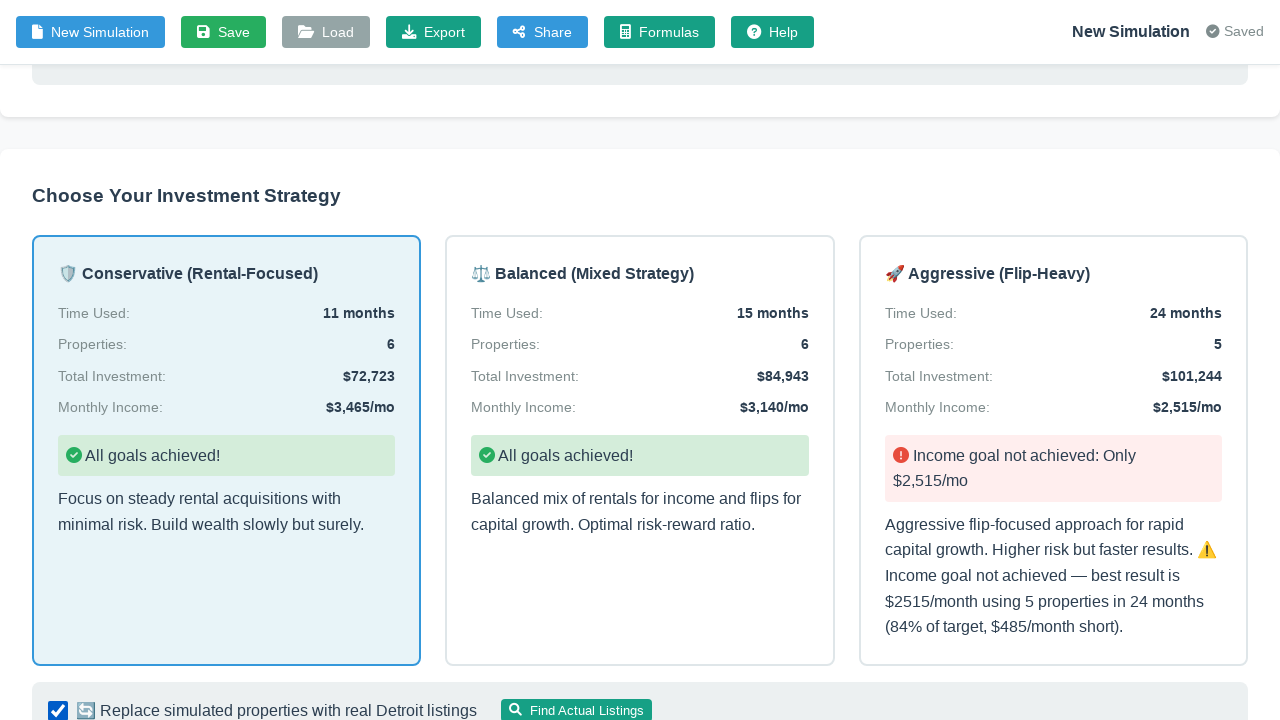

Clicked Find Actual Listings button at (576, 709) on button:has-text("Find Actual Listings")
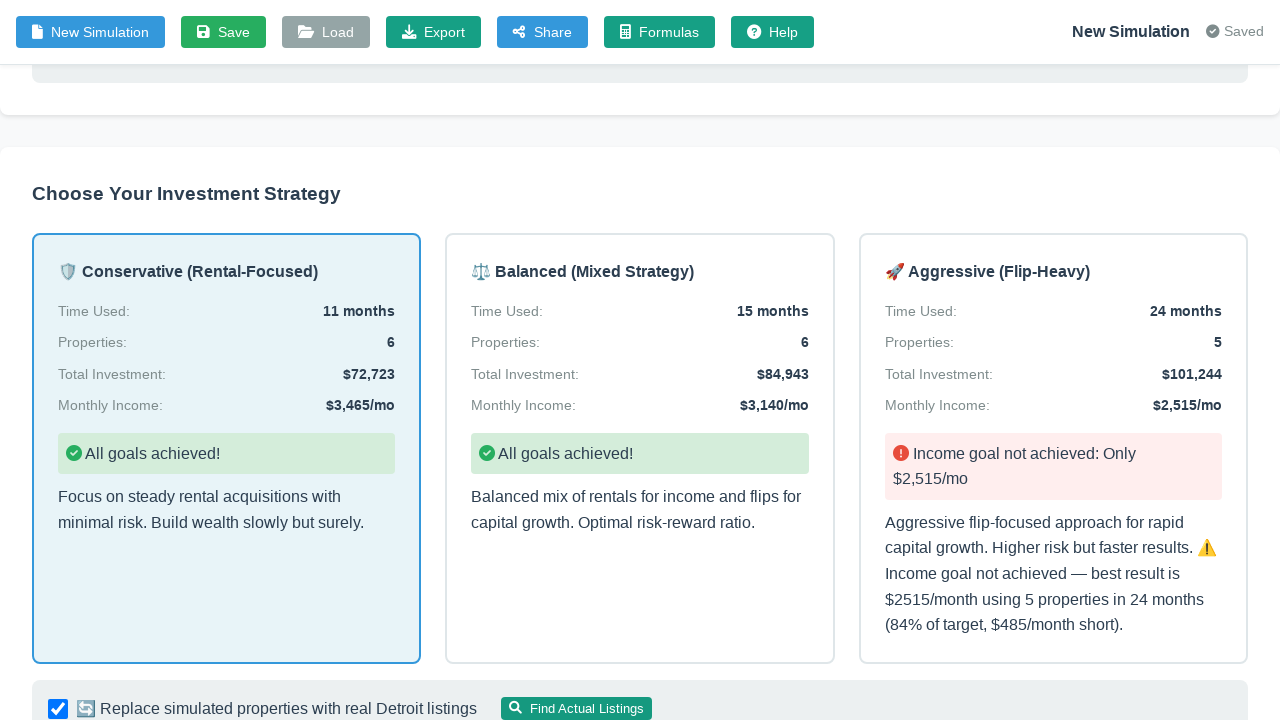

Listing replacement loading completed
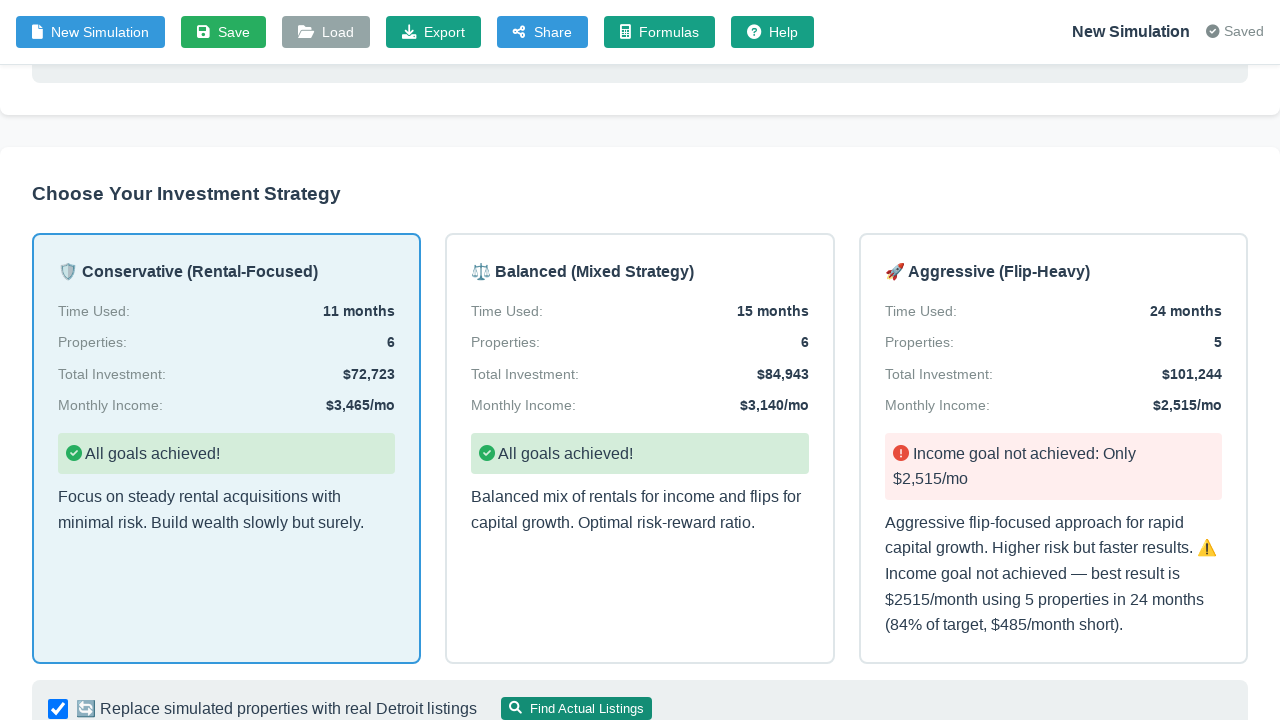

Verified monthly income display preserved after listing replacement
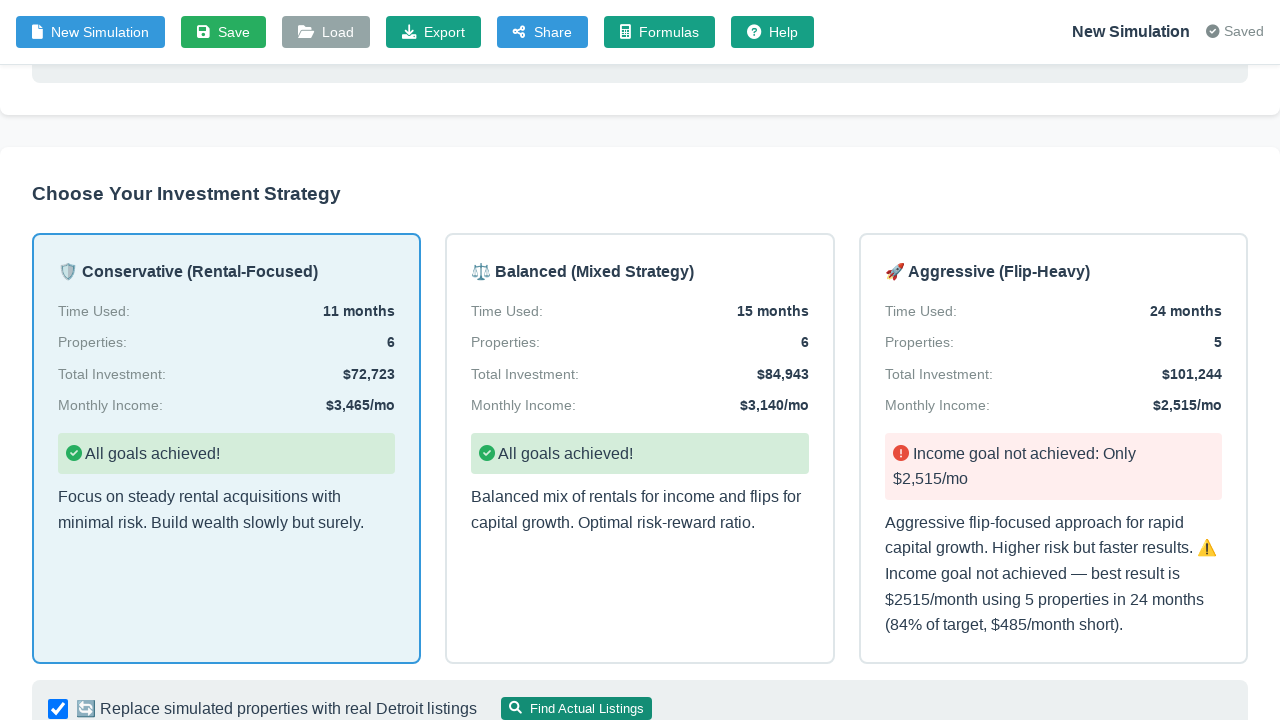

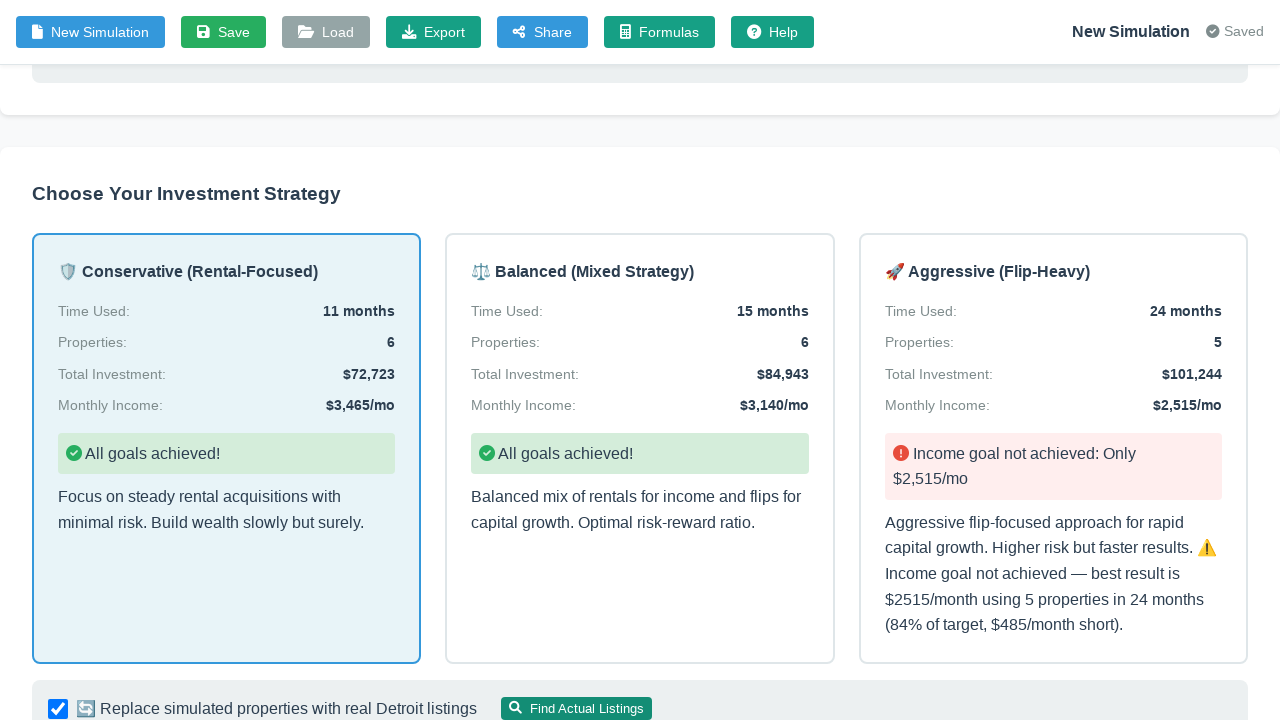